Navigates through multiple article pages on a content website, verifying each page loads successfully by waiting for the page content.

Starting URL: https://mirror2.pbh-network.com/thylacine

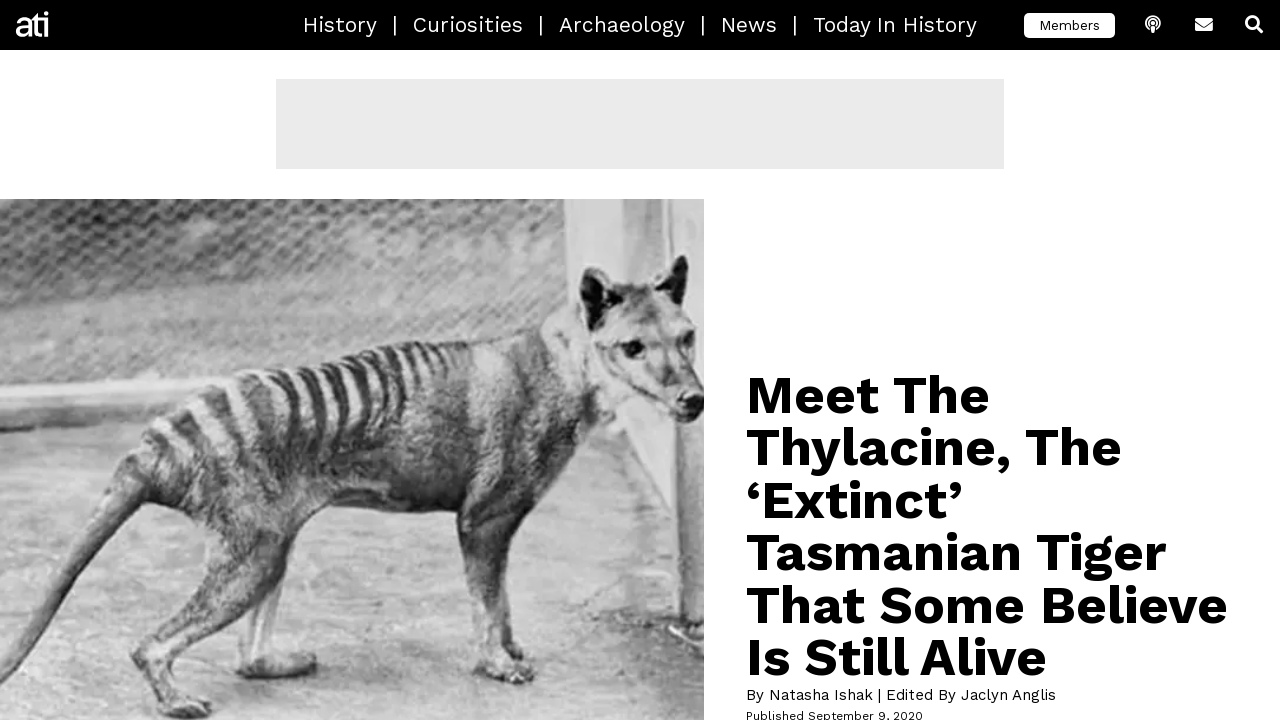

Waited for initial page (thylacine) to reach domcontentloaded state
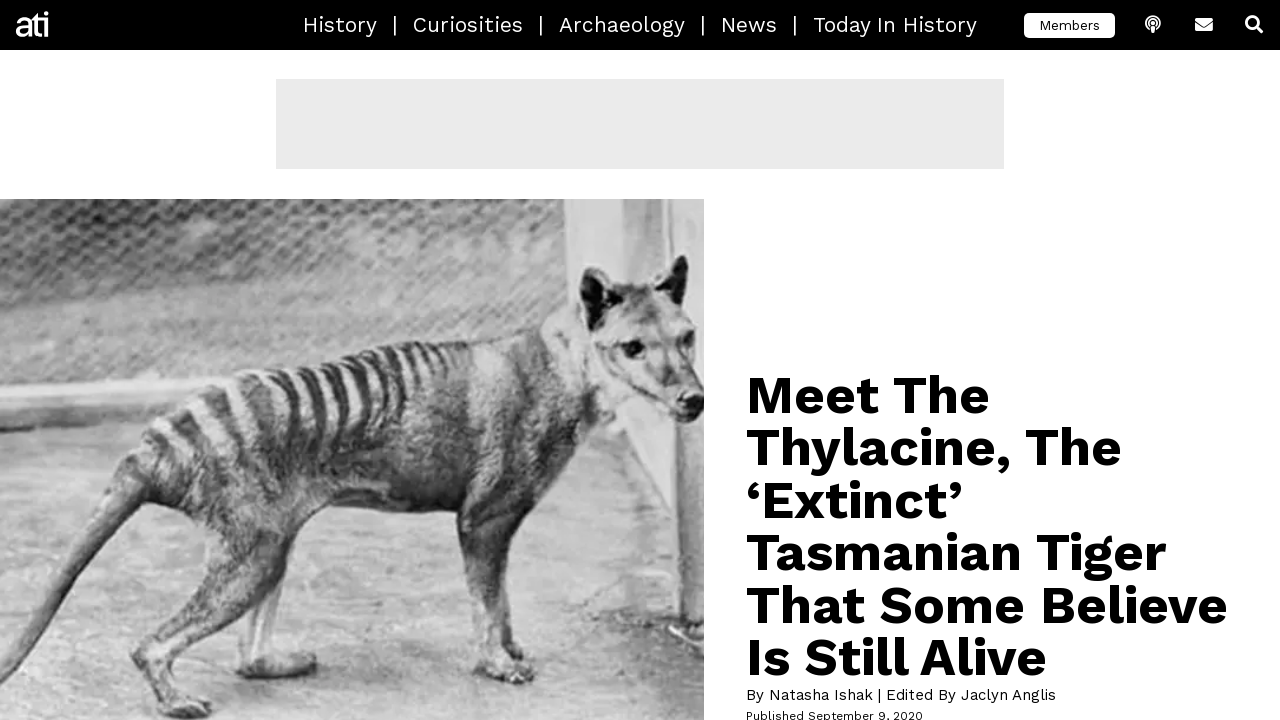

Navigated to article page: mary-church-terrell
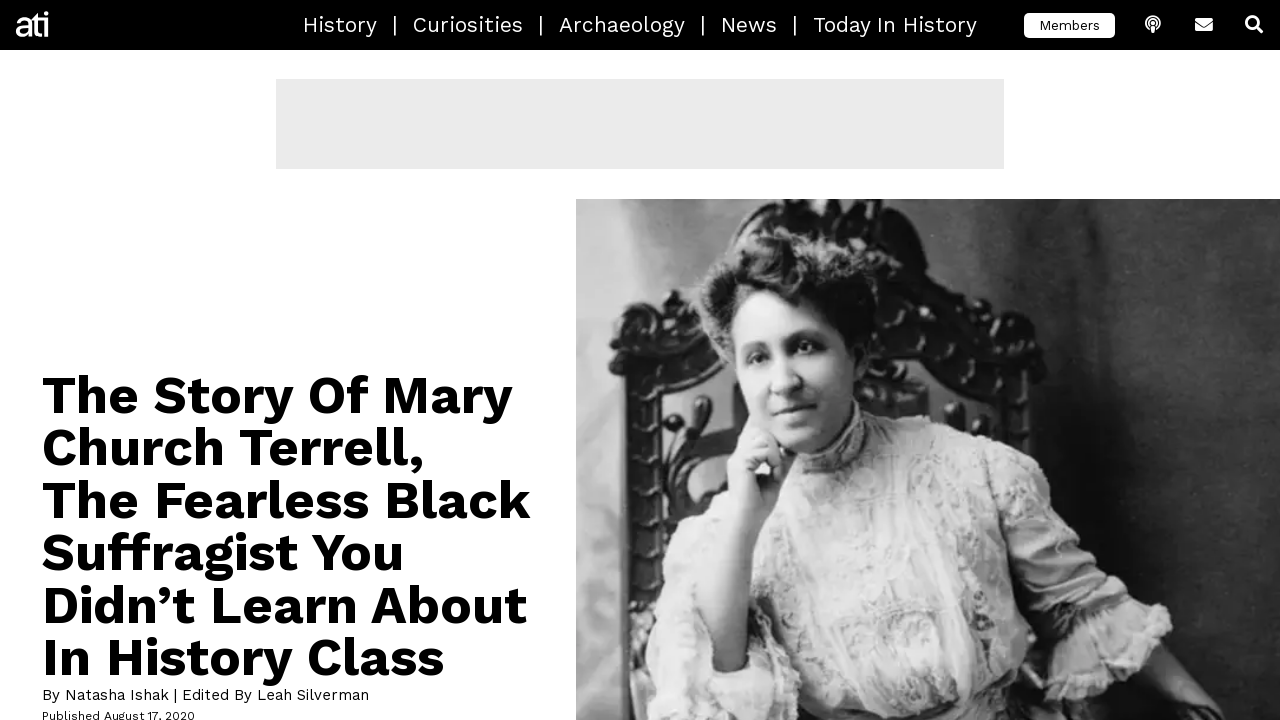

Article page 'mary-church-terrell' reached domcontentloaded state
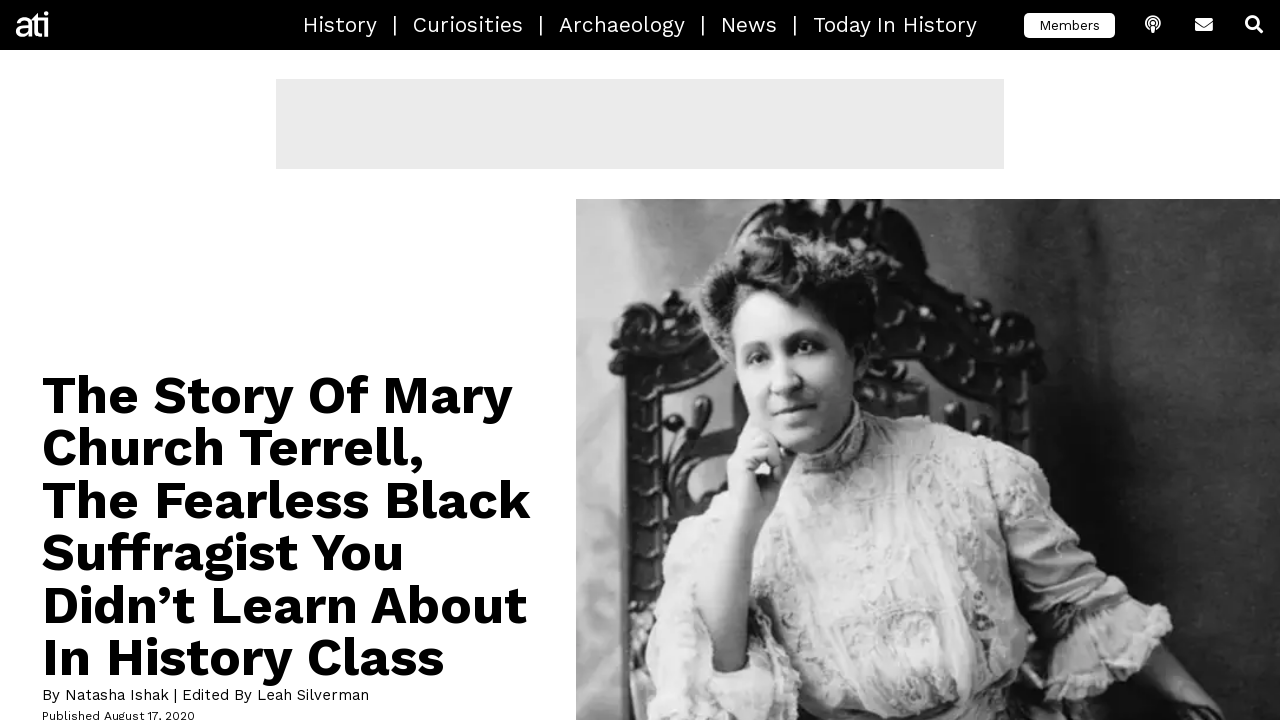

Navigated to article page: true-scary-stories
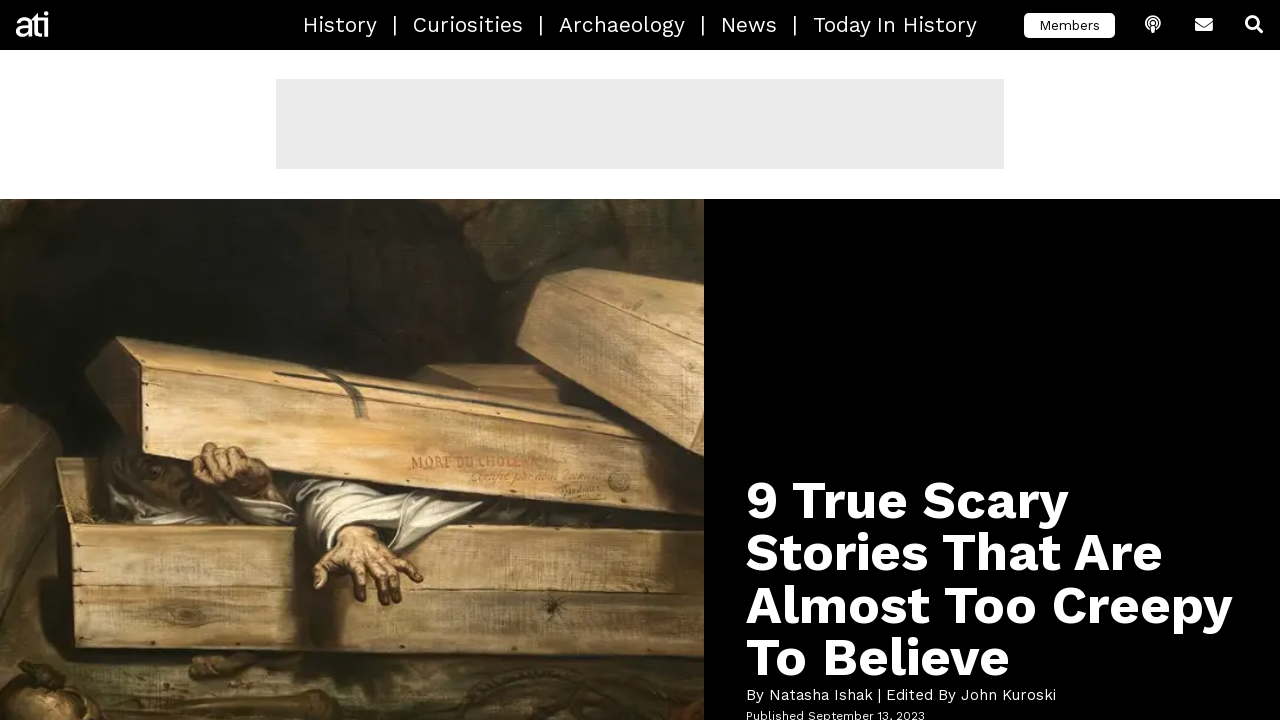

Article page 'true-scary-stories' reached domcontentloaded state
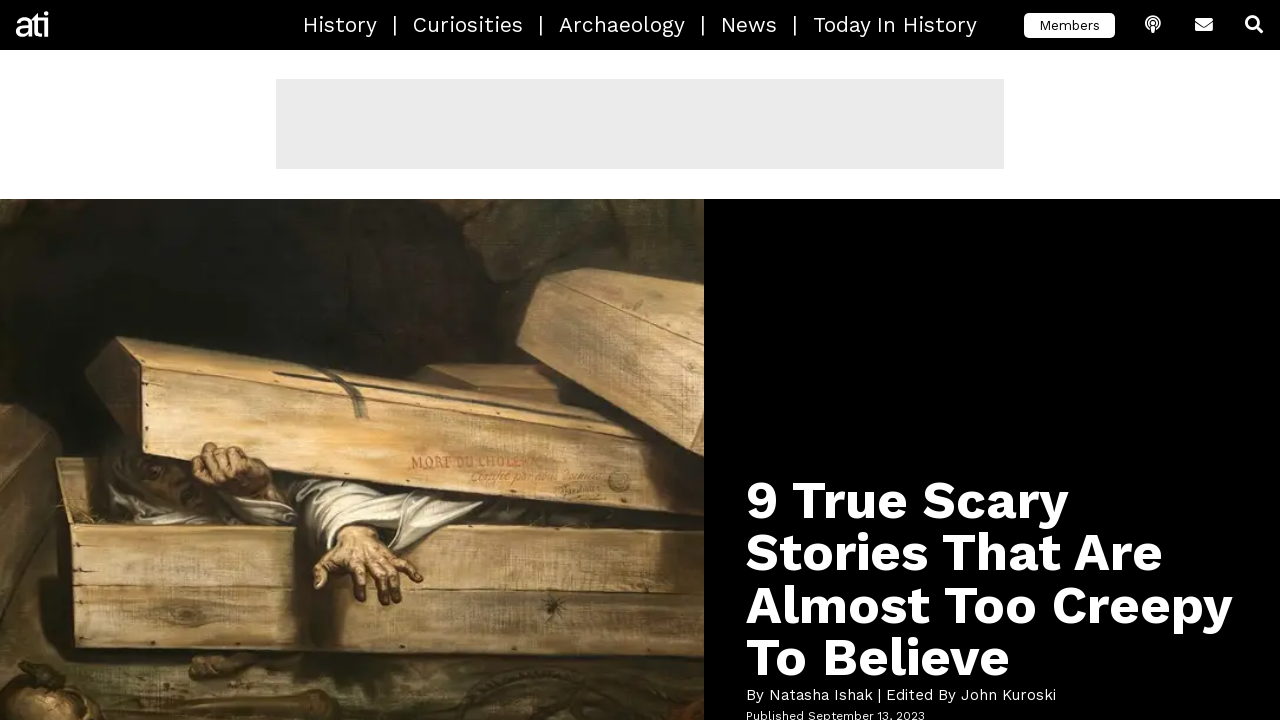

Navigated to article page: haunted-hotels
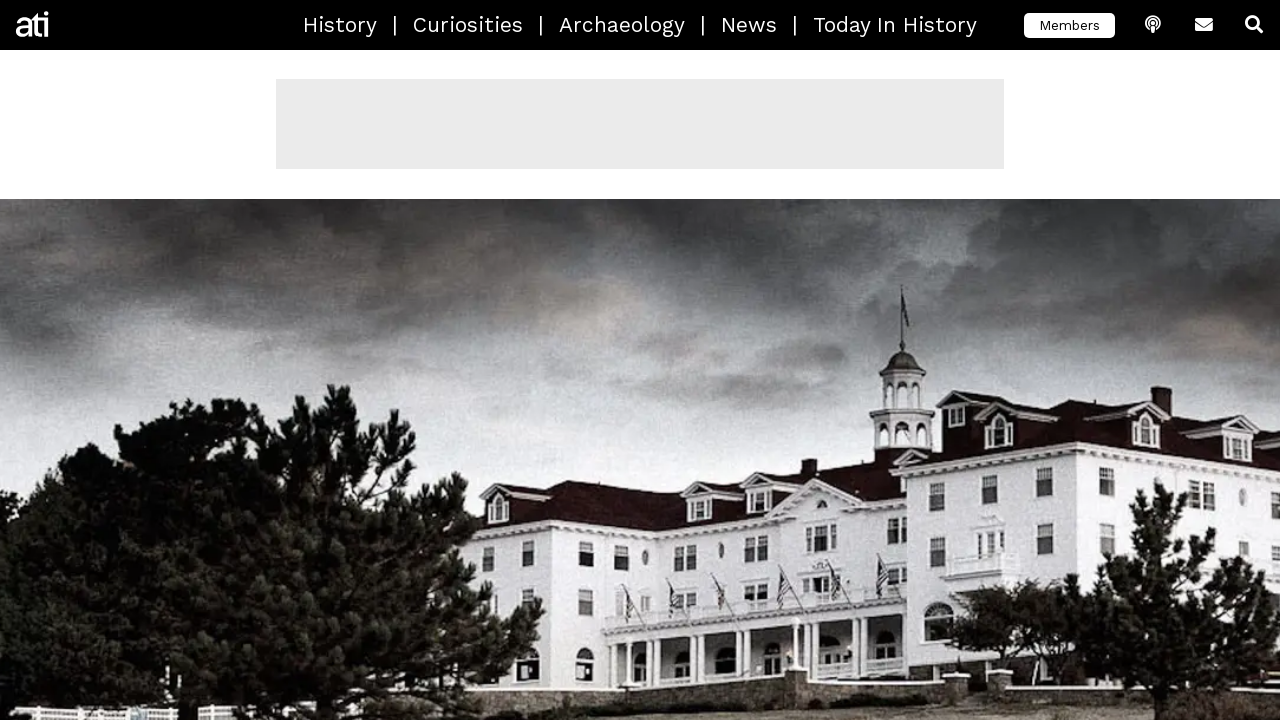

Article page 'haunted-hotels' reached domcontentloaded state
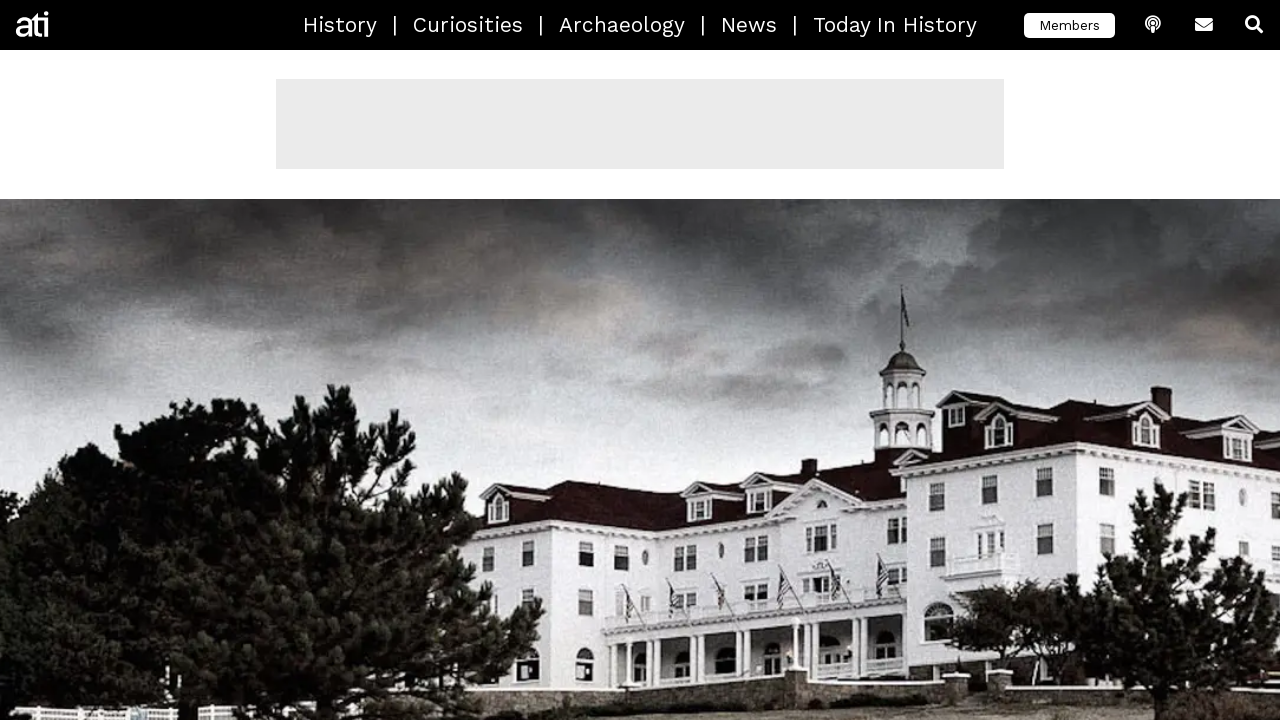

Navigated to article page: annette-kellerman
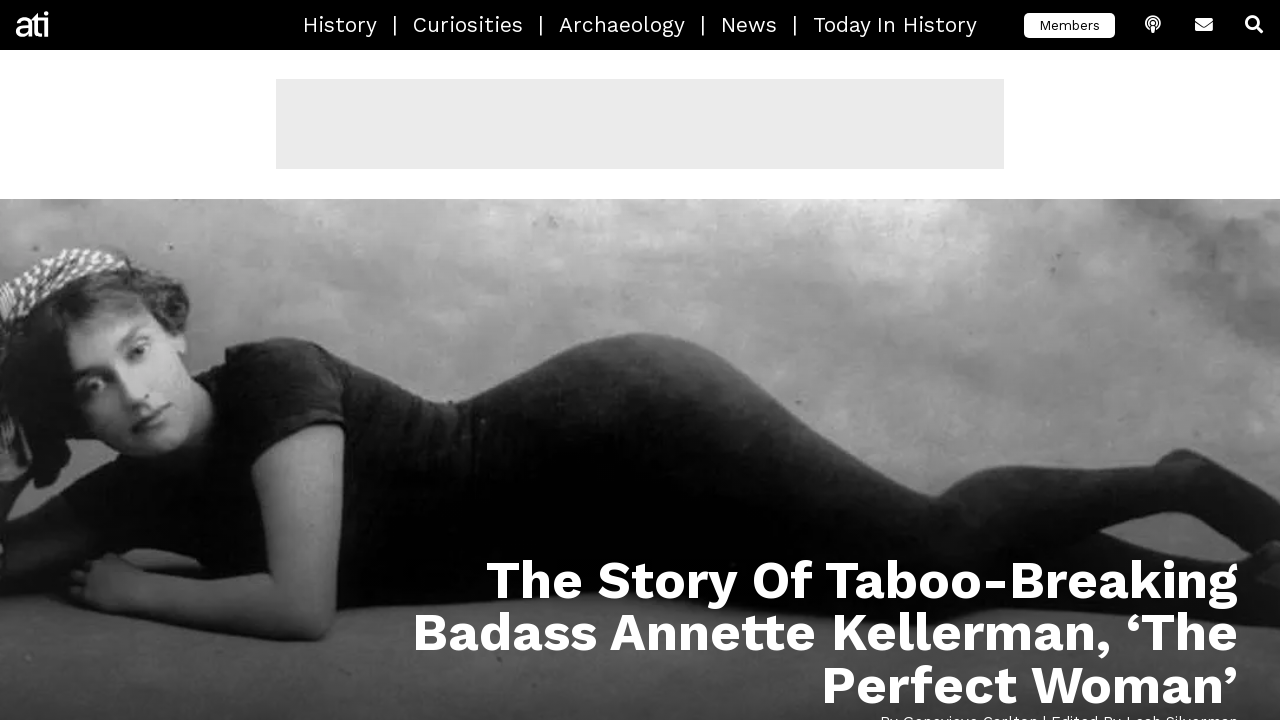

Article page 'annette-kellerman' reached domcontentloaded state
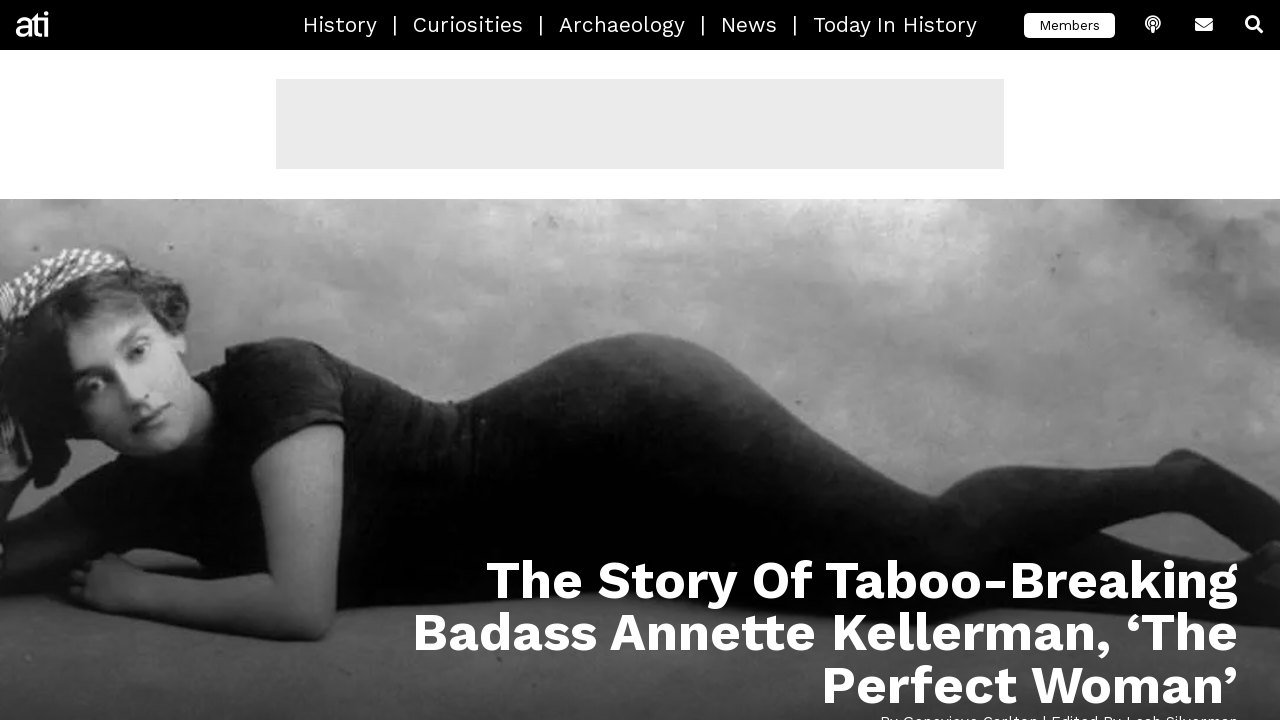

Navigated to article page: dumbo-octopus
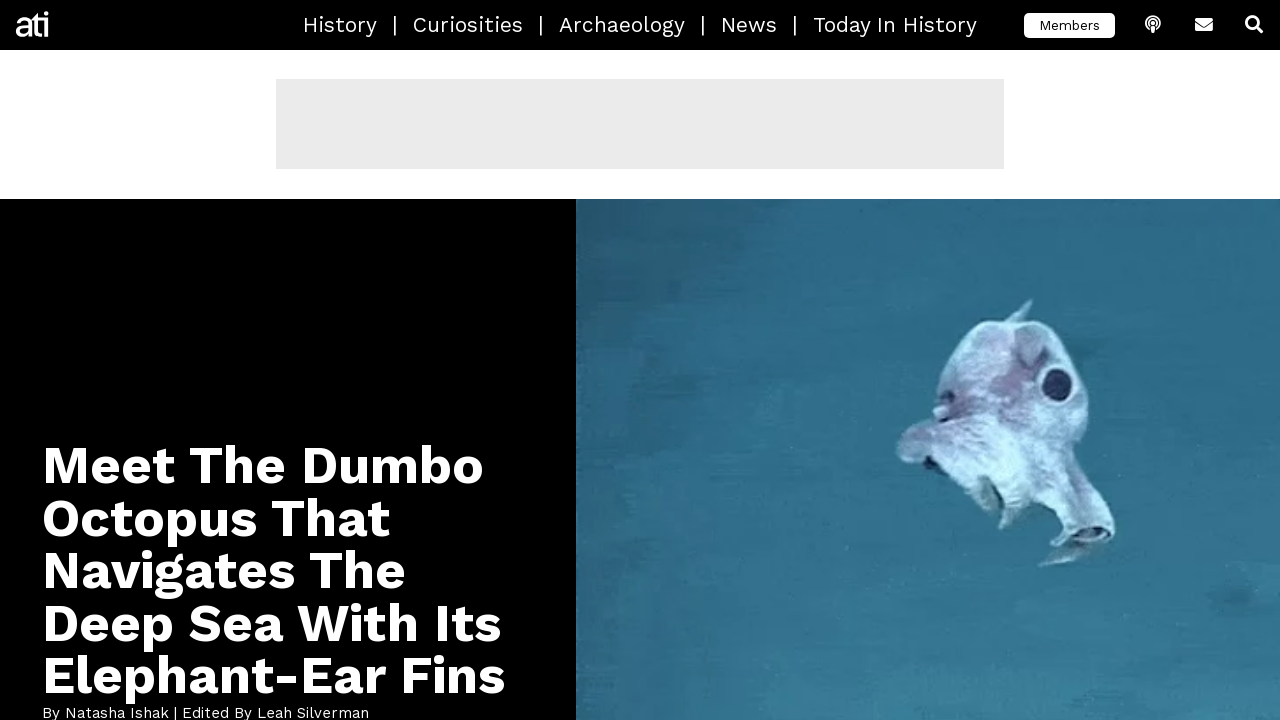

Article page 'dumbo-octopus' reached domcontentloaded state
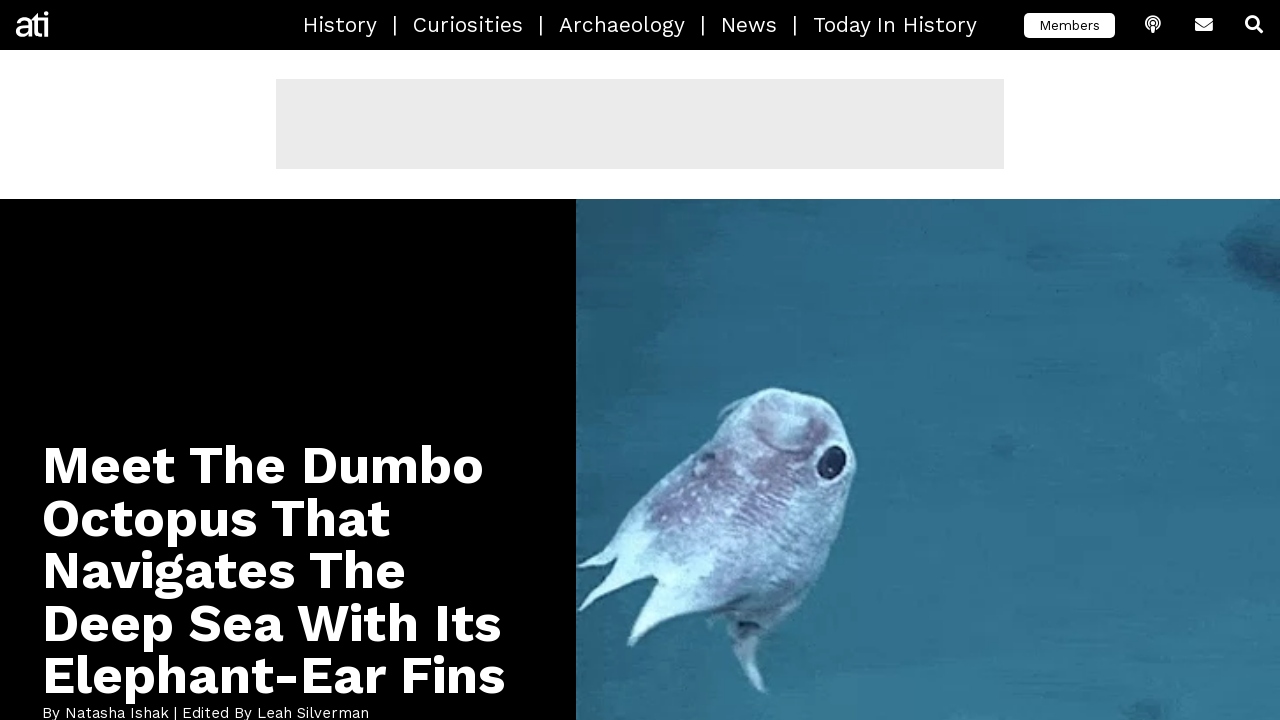

Navigated to article page: barreleye-fish
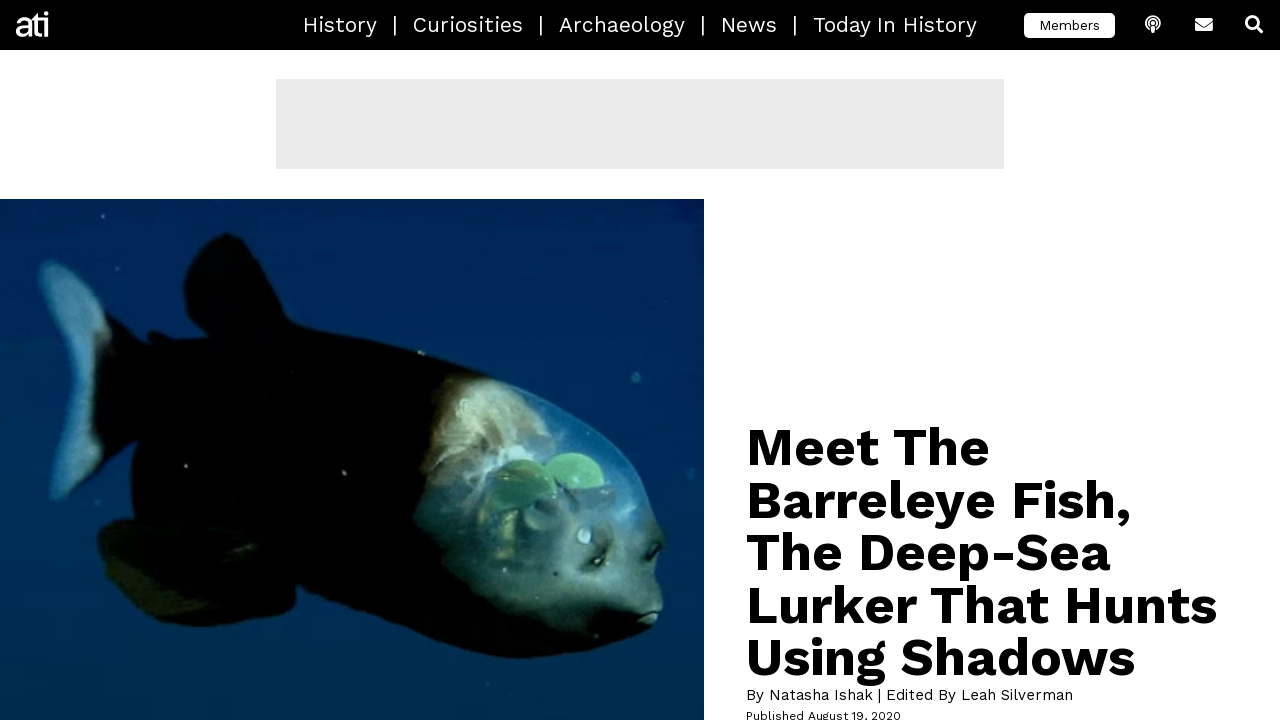

Article page 'barreleye-fish' reached domcontentloaded state
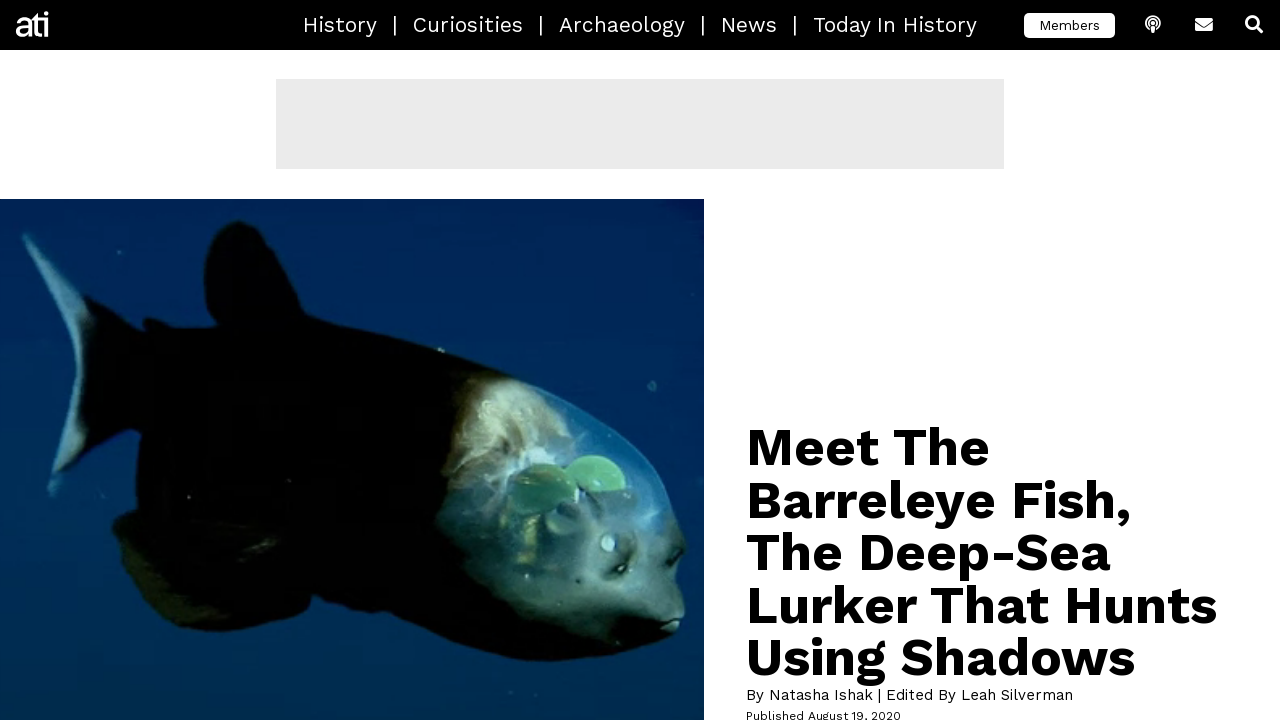

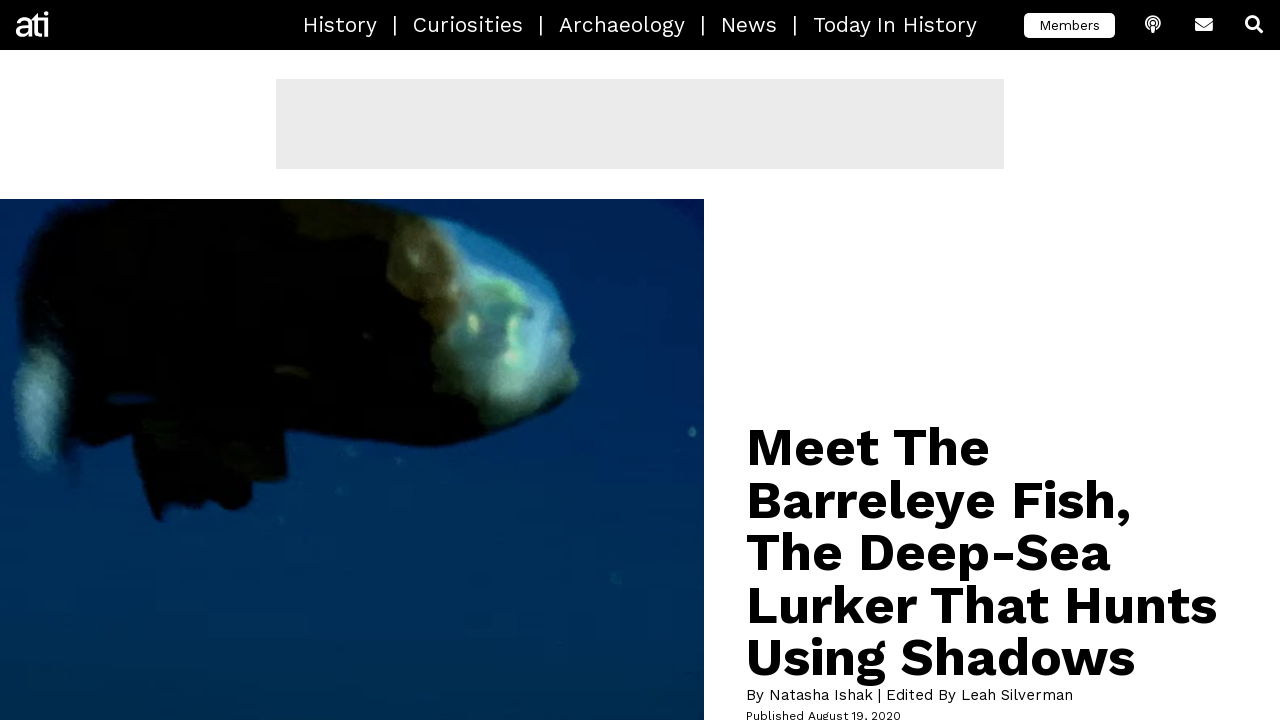